Navigates to stories page, clicks on story links, and verifies the story heading and iframe content are displayed.

Starting URL: https://quamar-jahan.vercel.app/stories.html

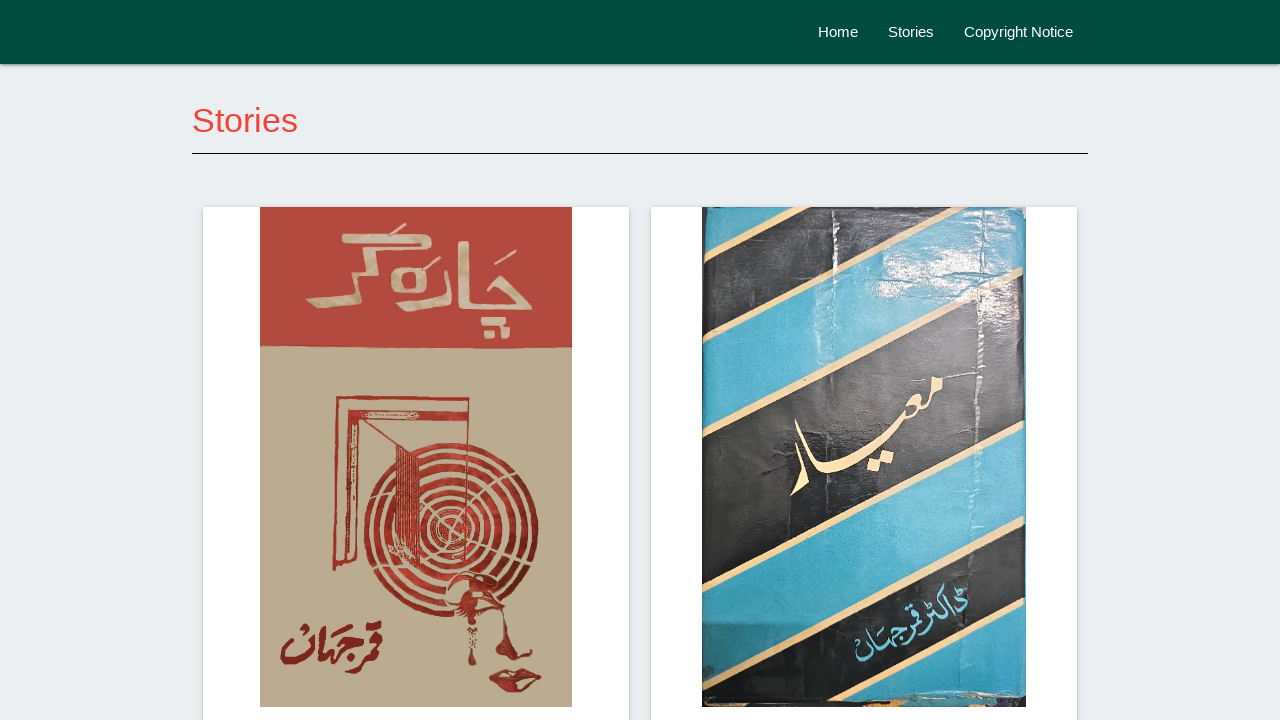

Clicked on 'Pinjre ka Qaidi' story link at (752, 361) on a >> internal:has-text="Pinjre ka Qaidi"i
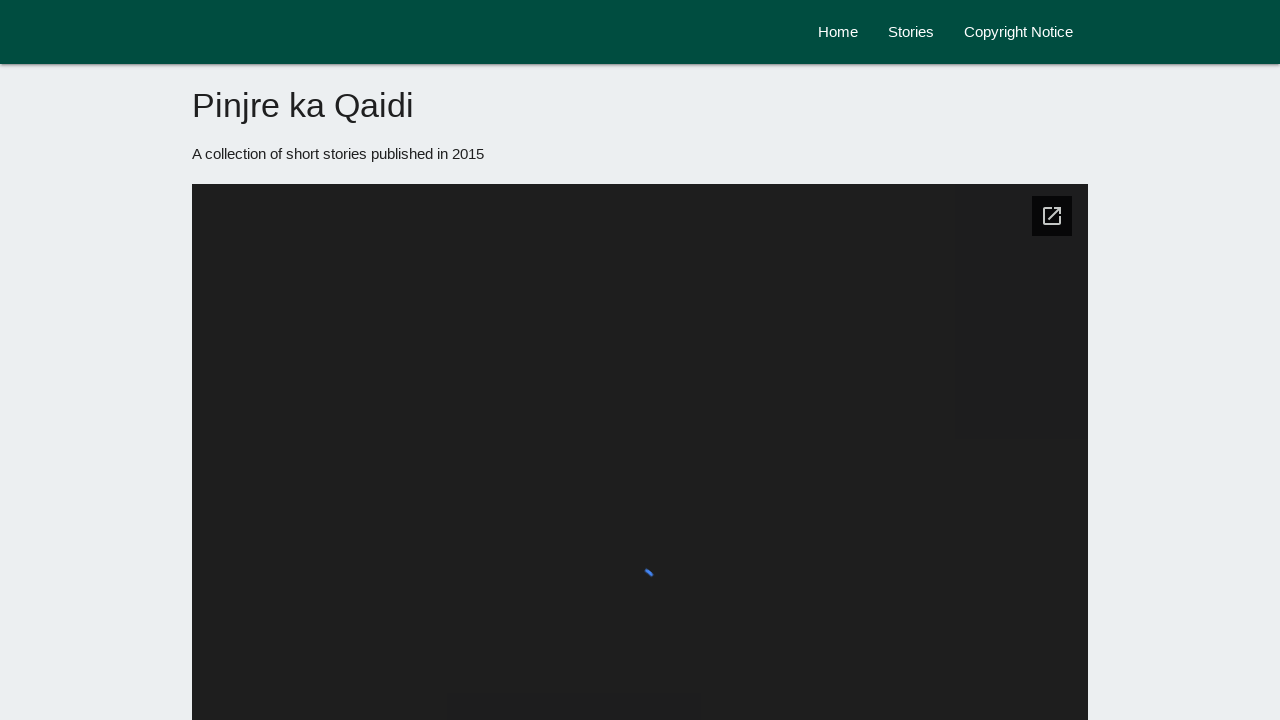

Verified 'Pinjre ka Qaidi' heading is visible
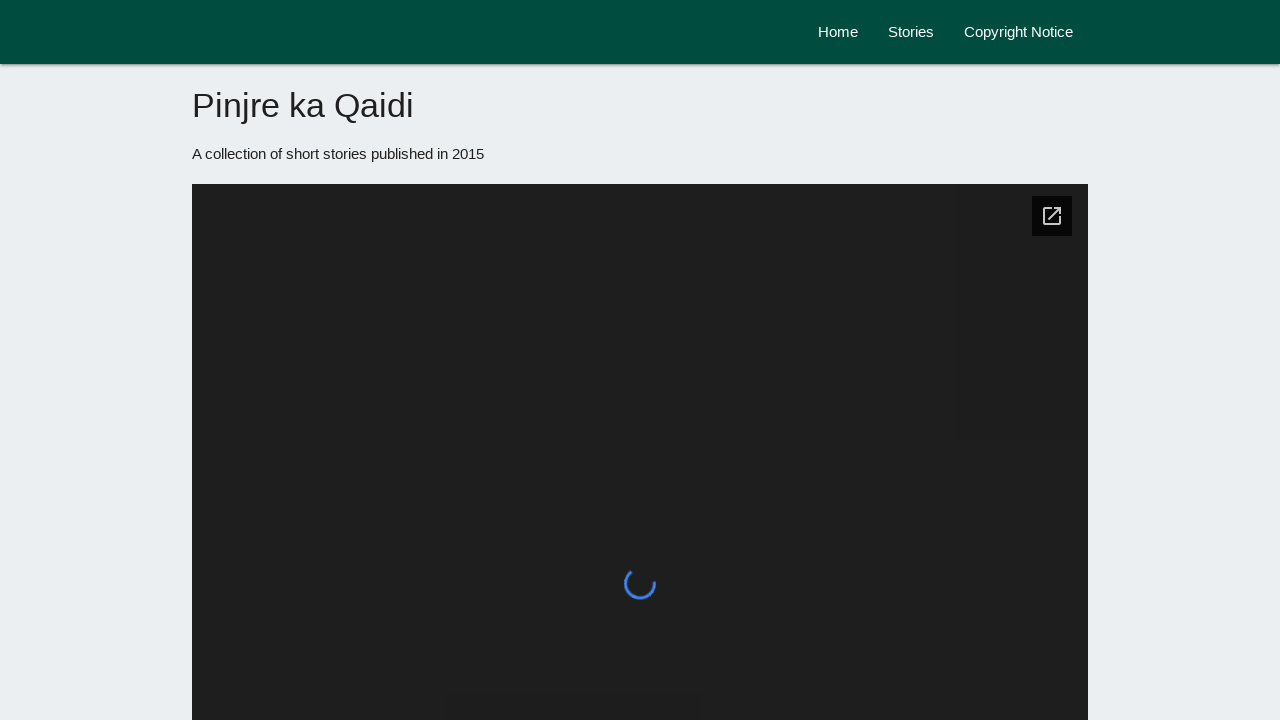

Verified iframe is present on the story page
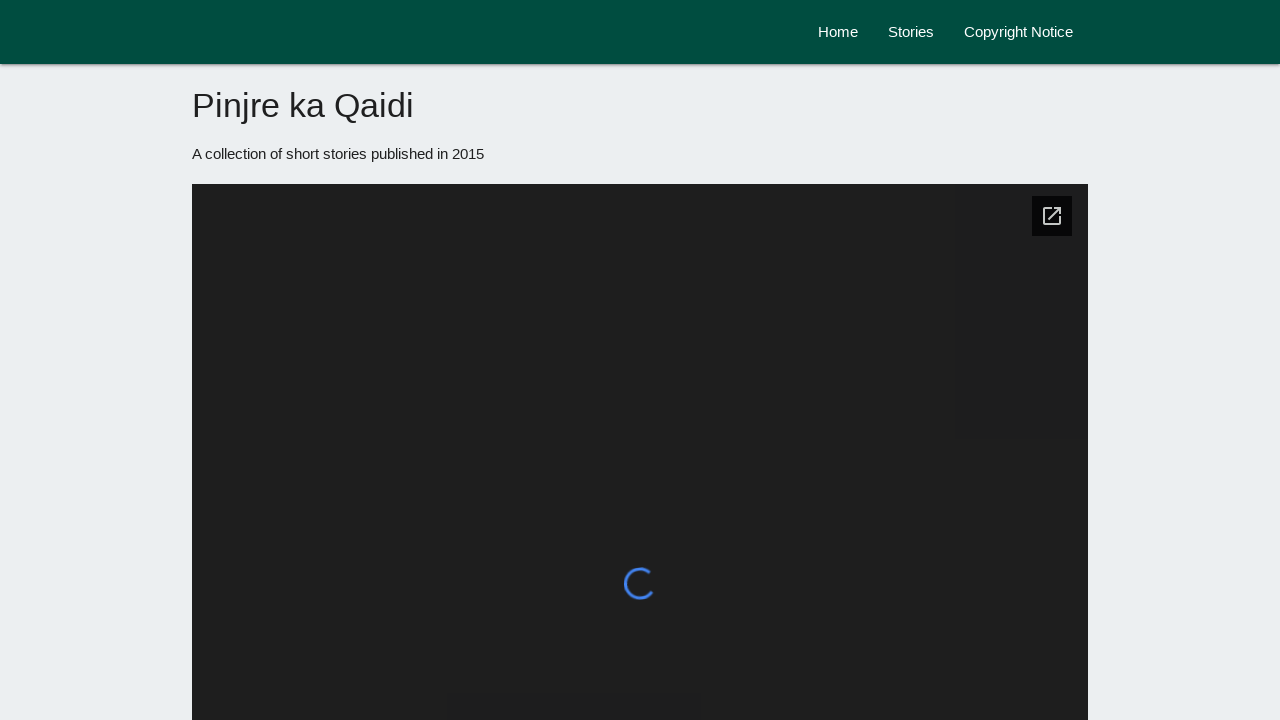

Navigated back to stories page
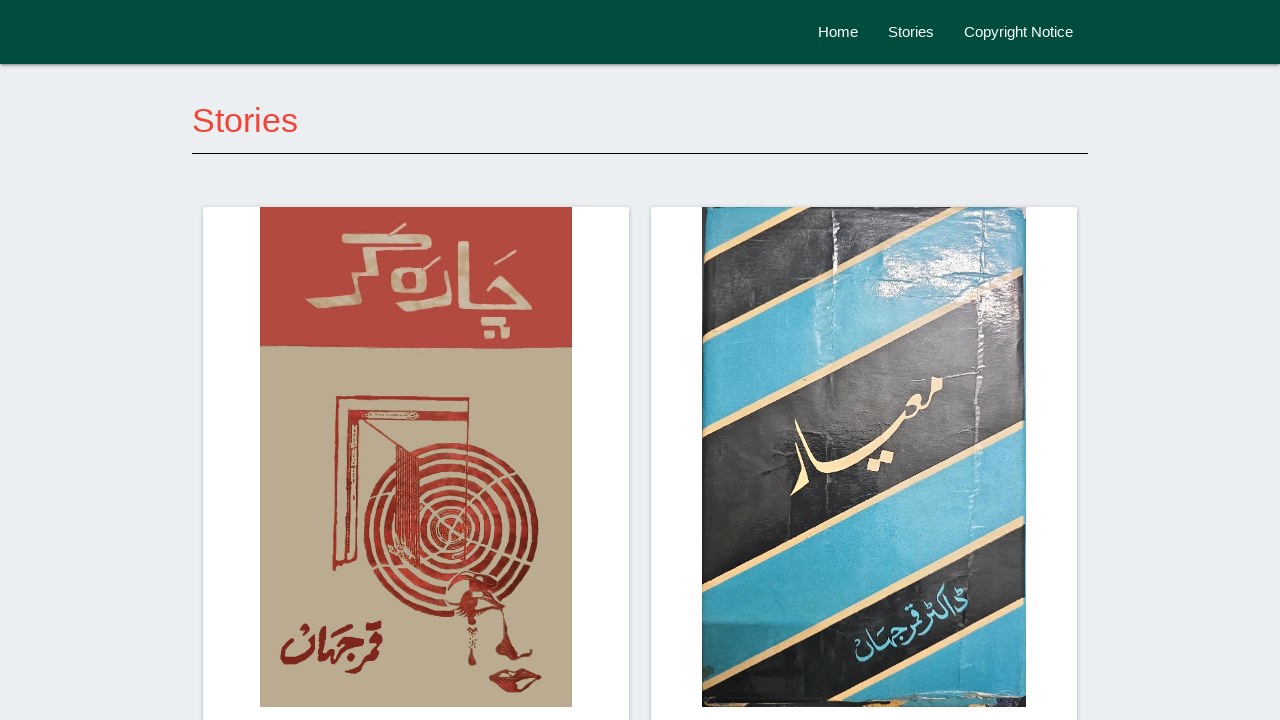

Clicked on 'Charagar' story link at (276, 360) on a >> internal:has-text="Charagar"i
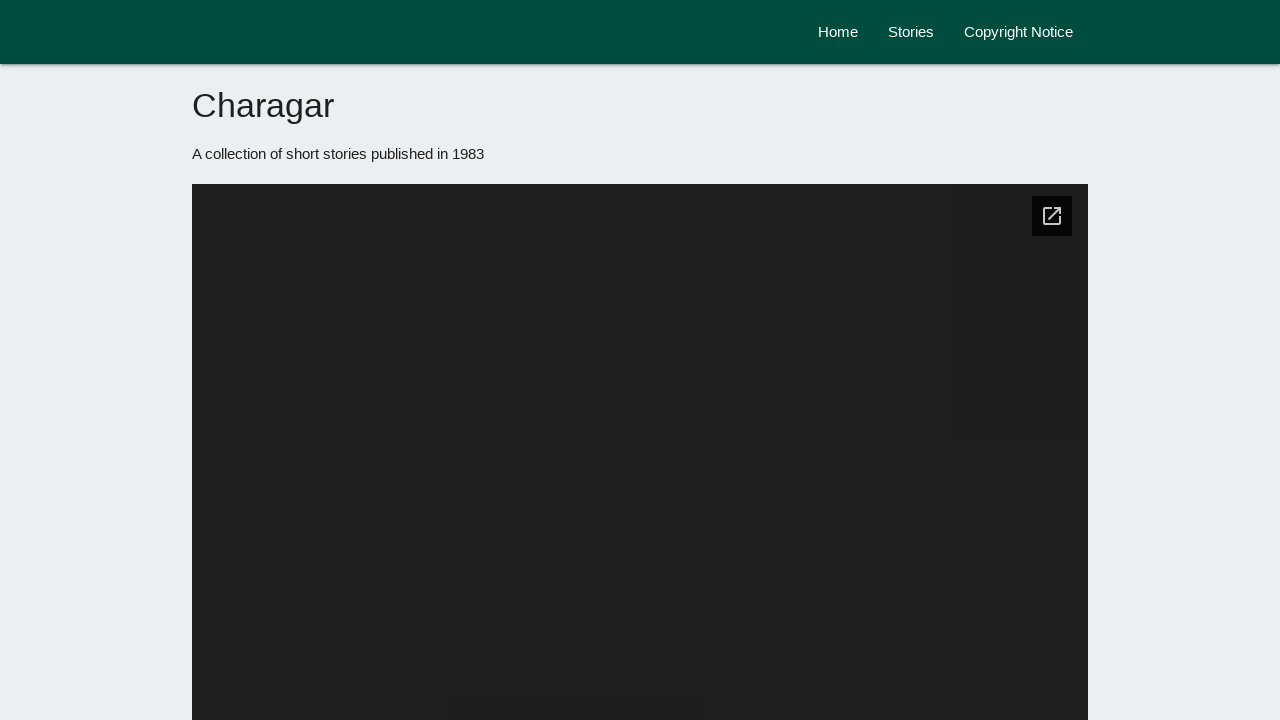

Verified 'Charagar' heading is visible
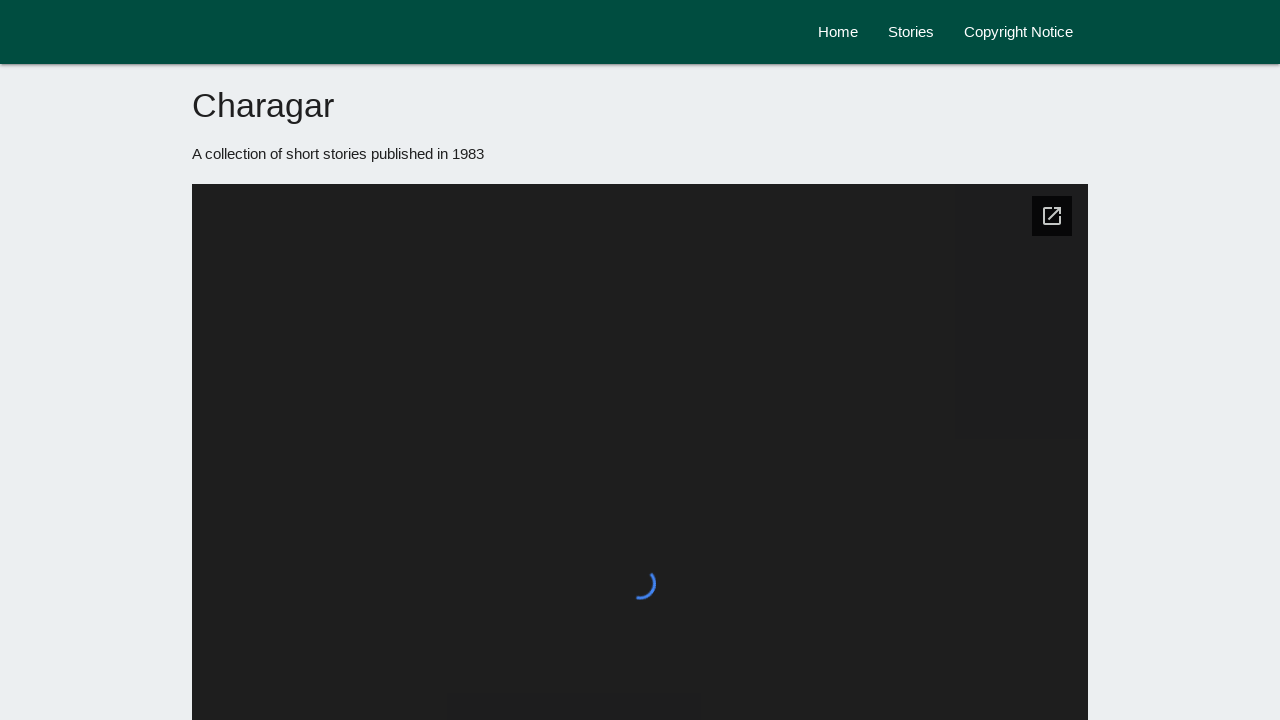

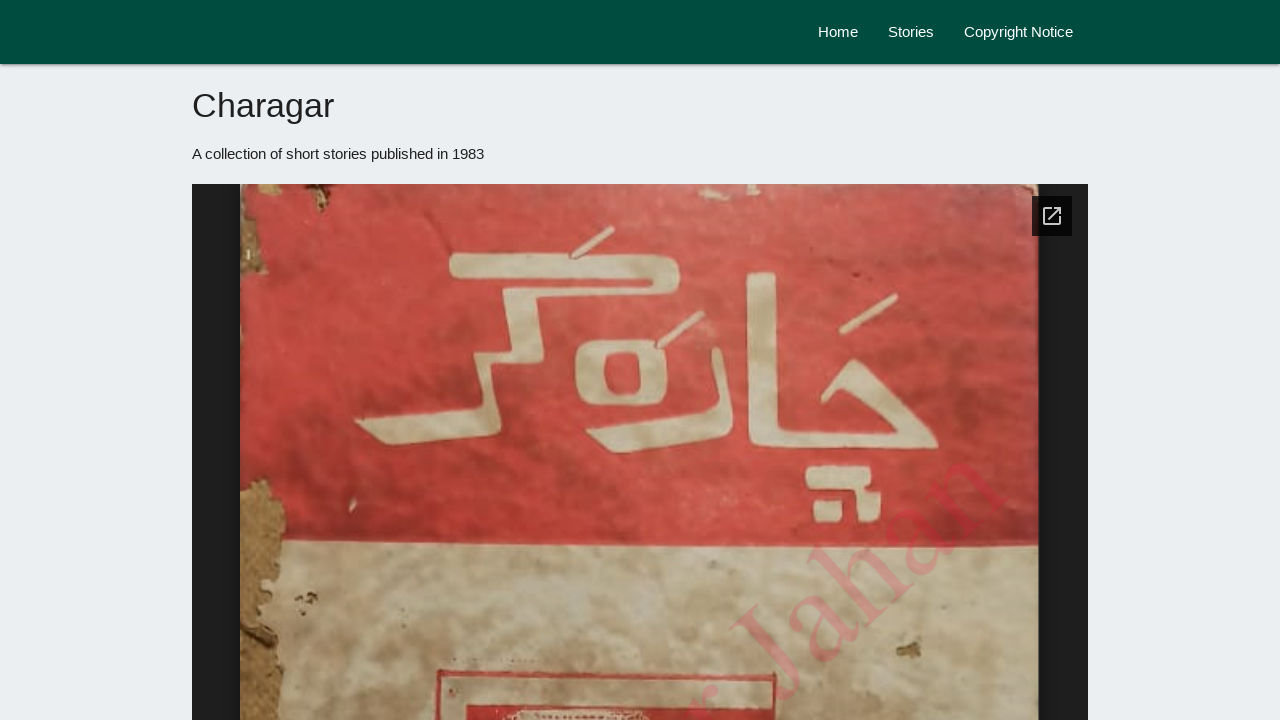